Tests range input slider by setting a value

Starting URL: https://www.selenium.dev/selenium/web/web-form.html

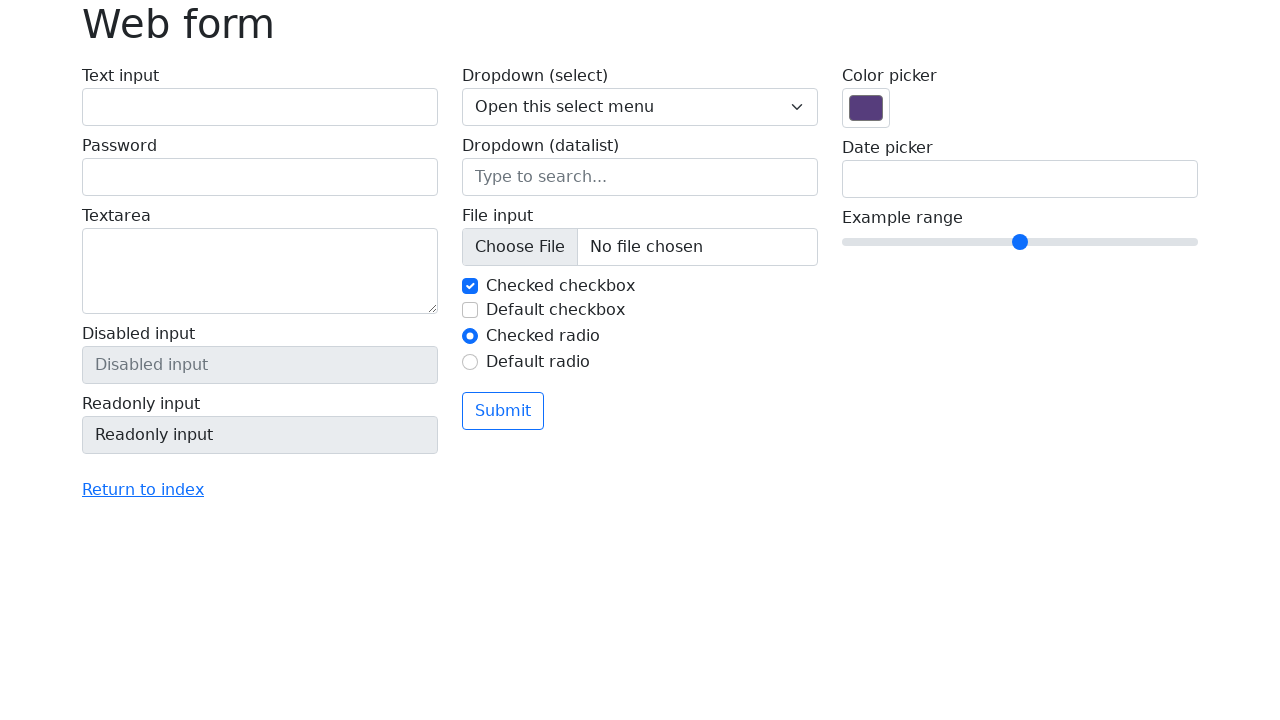

Filled range input slider with value 5 on input[name='my-range']
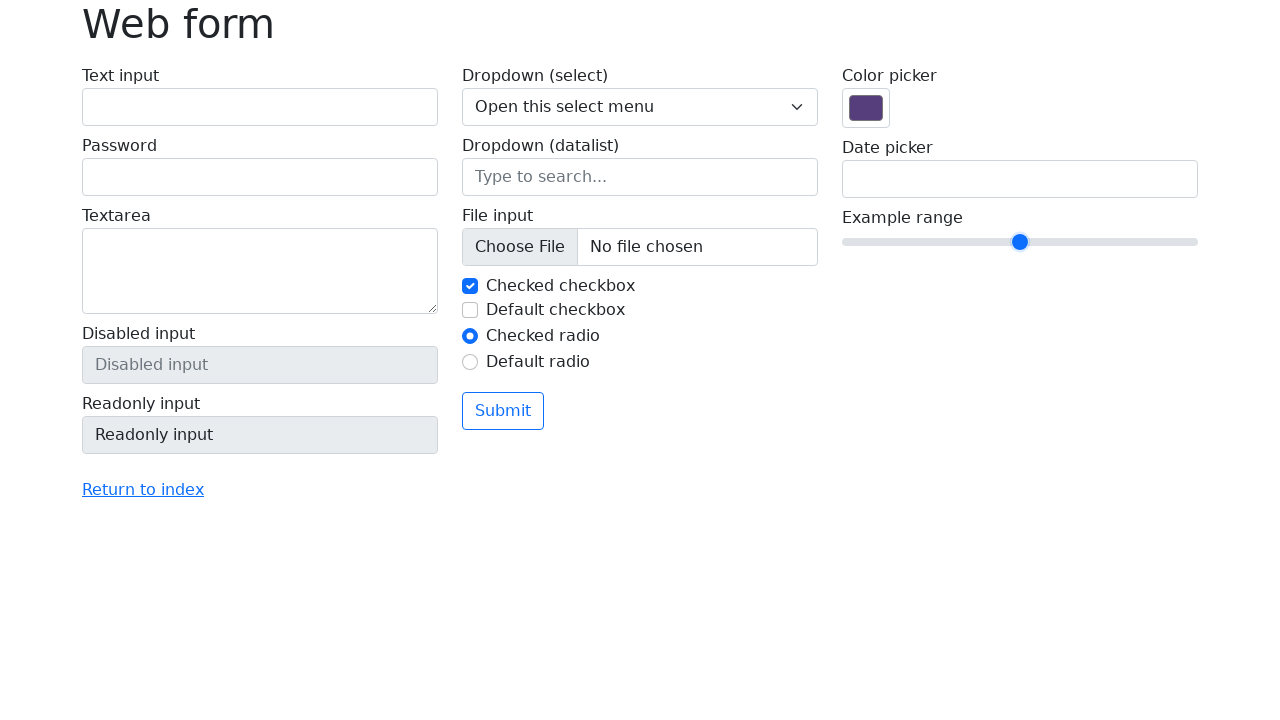

Verified range input value is 5
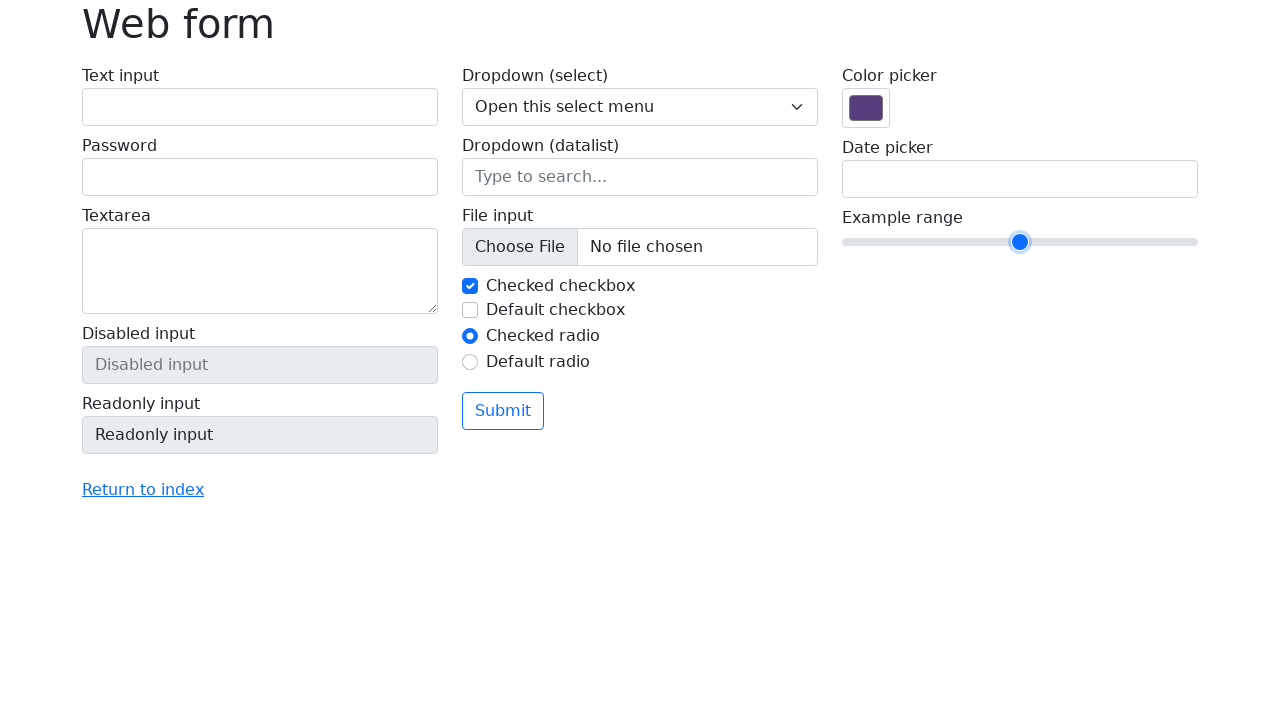

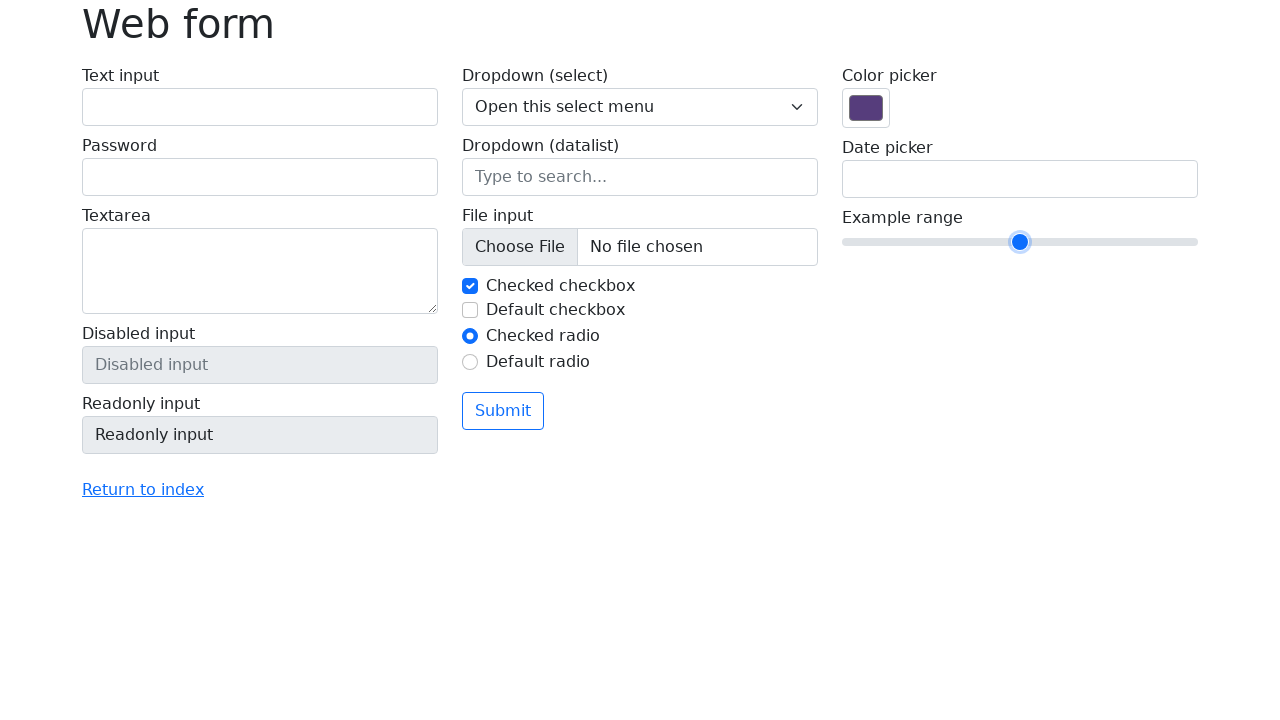